Navigates to a Home Depot product page for a Makita planer kit and waits for the page to fully load.

Starting URL: https://www.homedepot.com/p/Makita-6-5-Amp-3-1-4-in-Corded-Planer-Kit-with-Blade-Set-Hard-Case-KP0800K/202265685

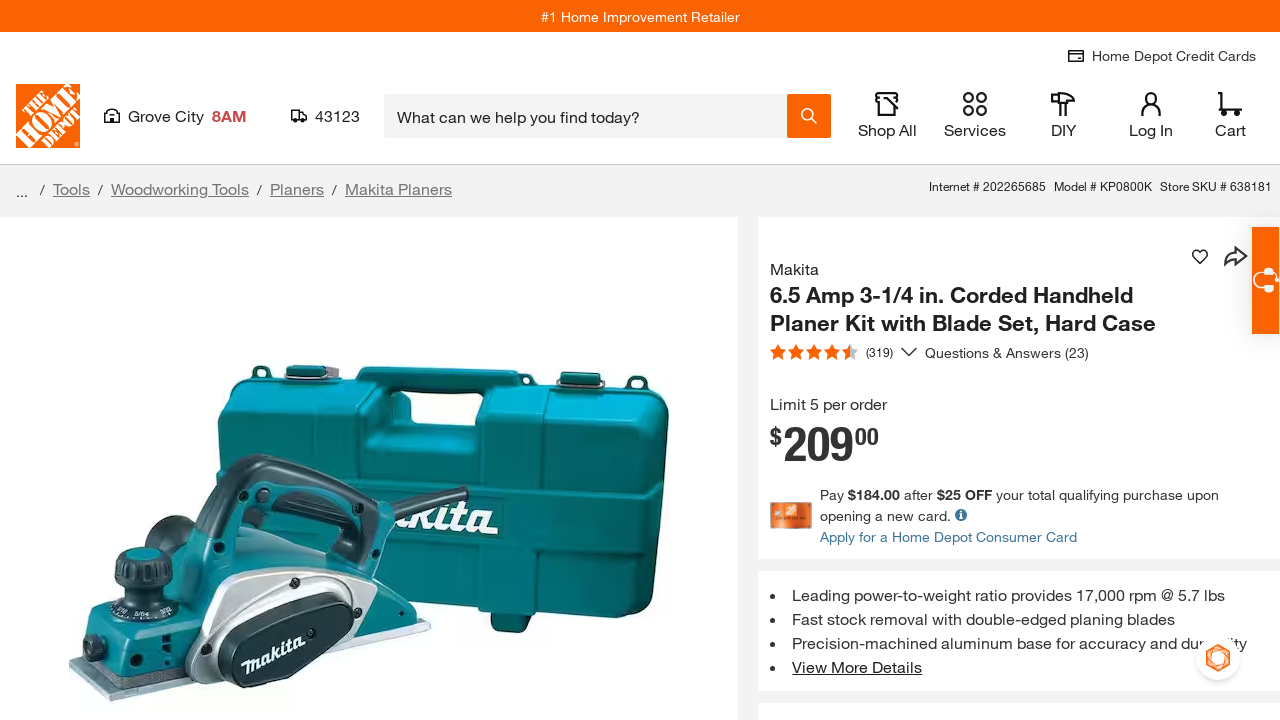

Waited for page to reach 'load' state
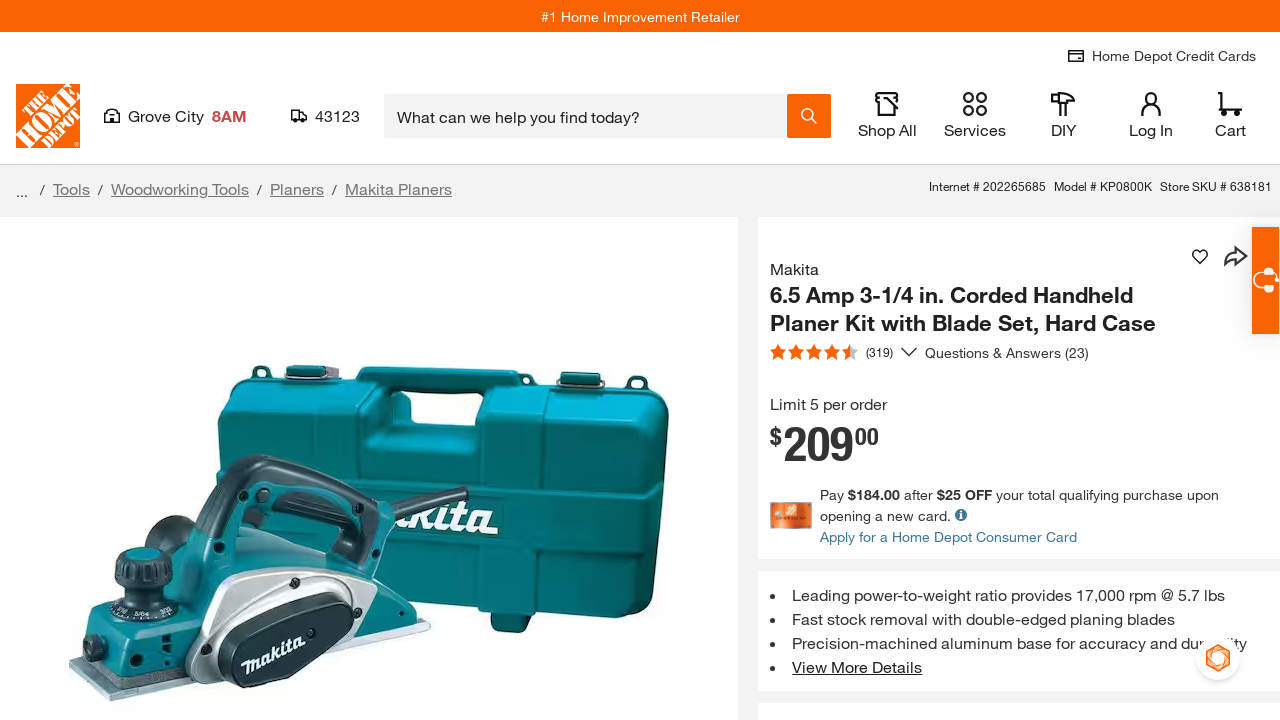

Verified product details element is visible on the page
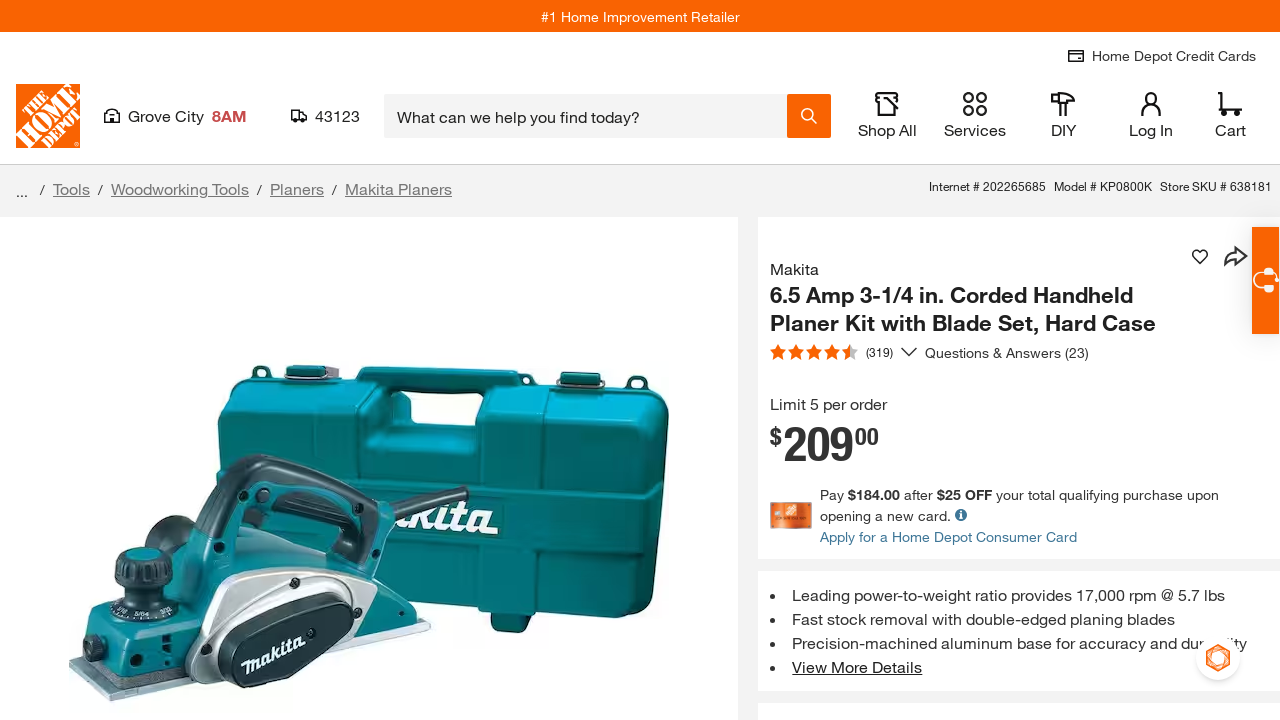

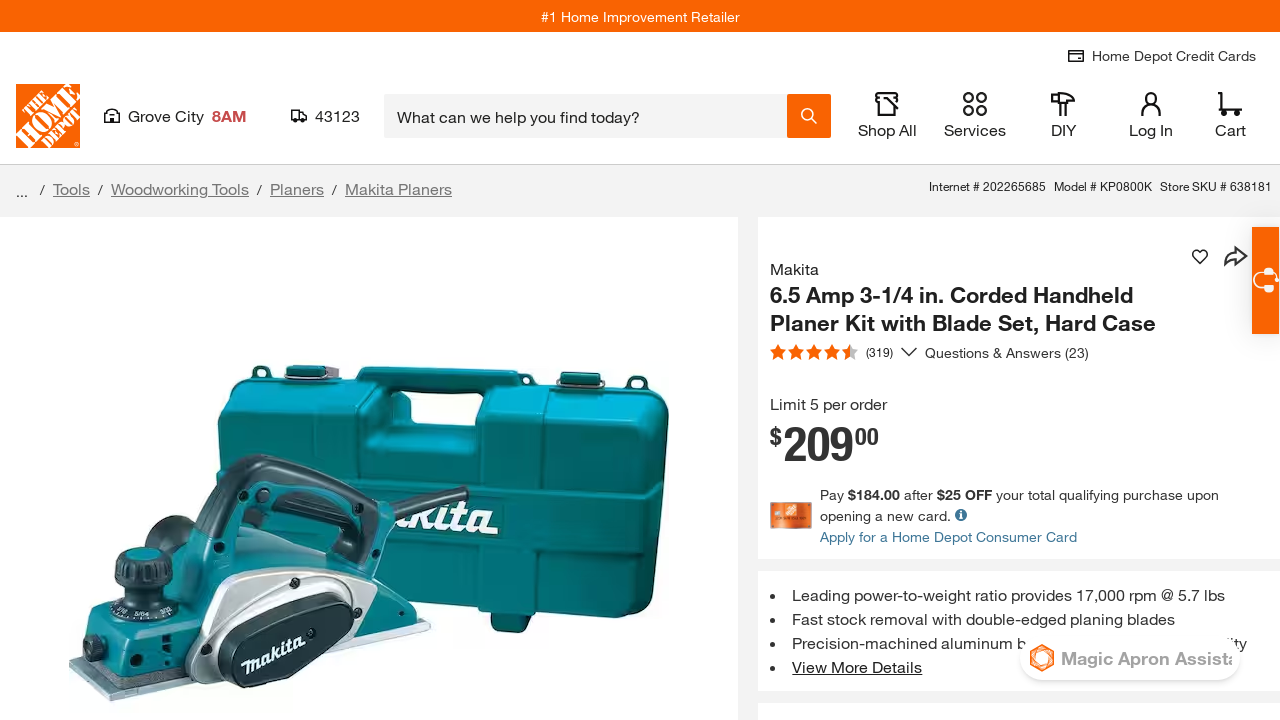